Tests JavaScript prompt dialog by clicking a button, entering text into the prompt, accepting it, and verifying the entered text appears in the result

Starting URL: http://the-internet.herokuapp.com/javascript_alerts

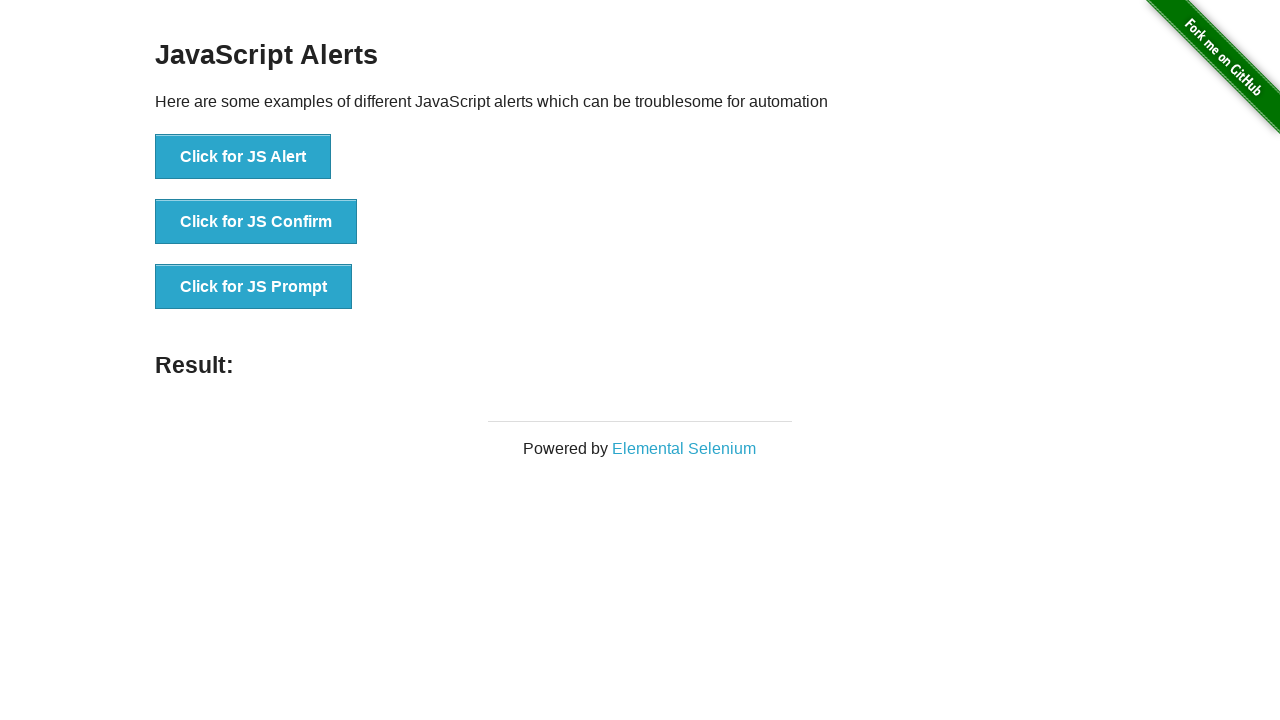

Set up dialog handler to accept prompt with text 'Text'
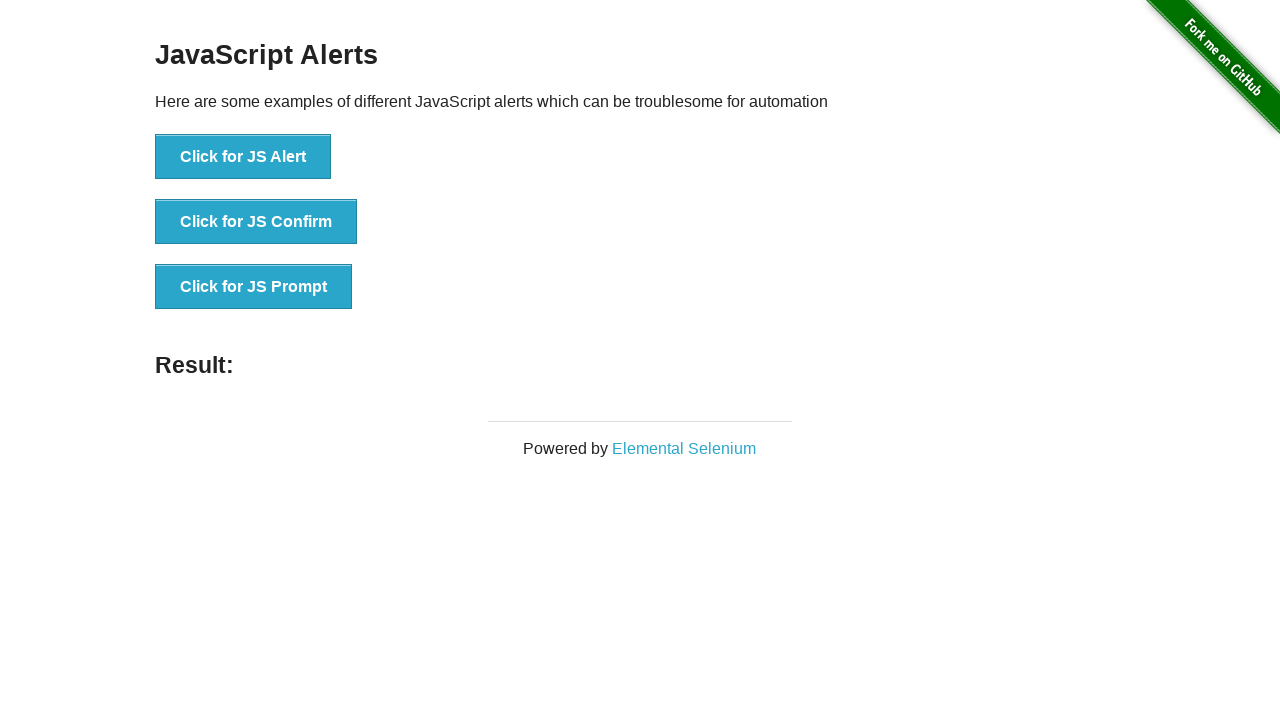

Clicked 'Click for JS Prompt' button to trigger JavaScript prompt dialog at (254, 287) on xpath=//*[text() = 'Click for JS Prompt']
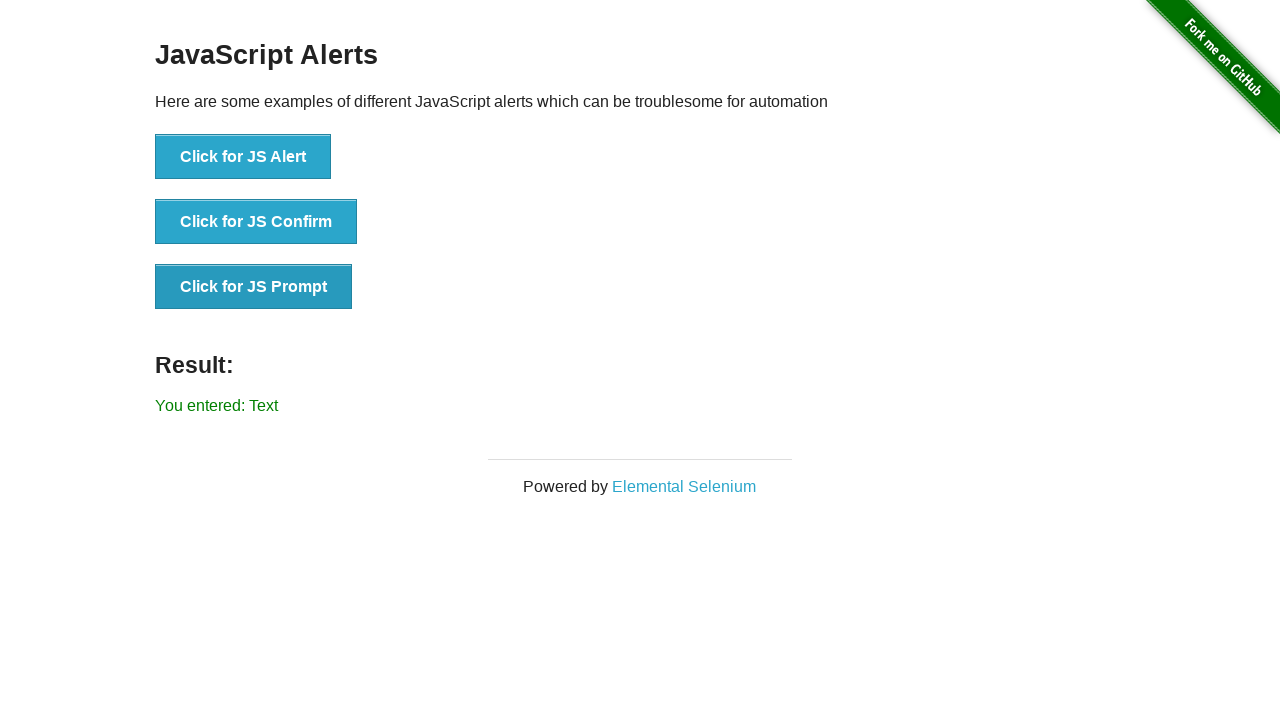

Result element appeared on page
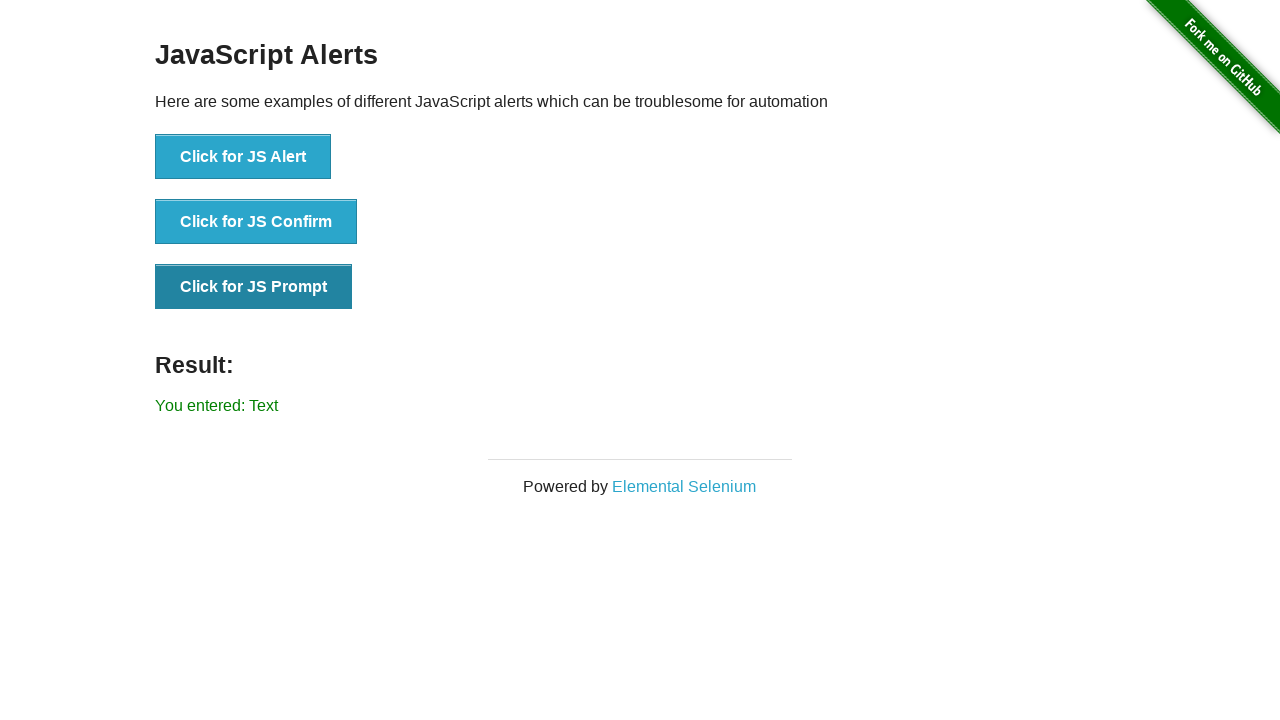

Retrieved result text from result element
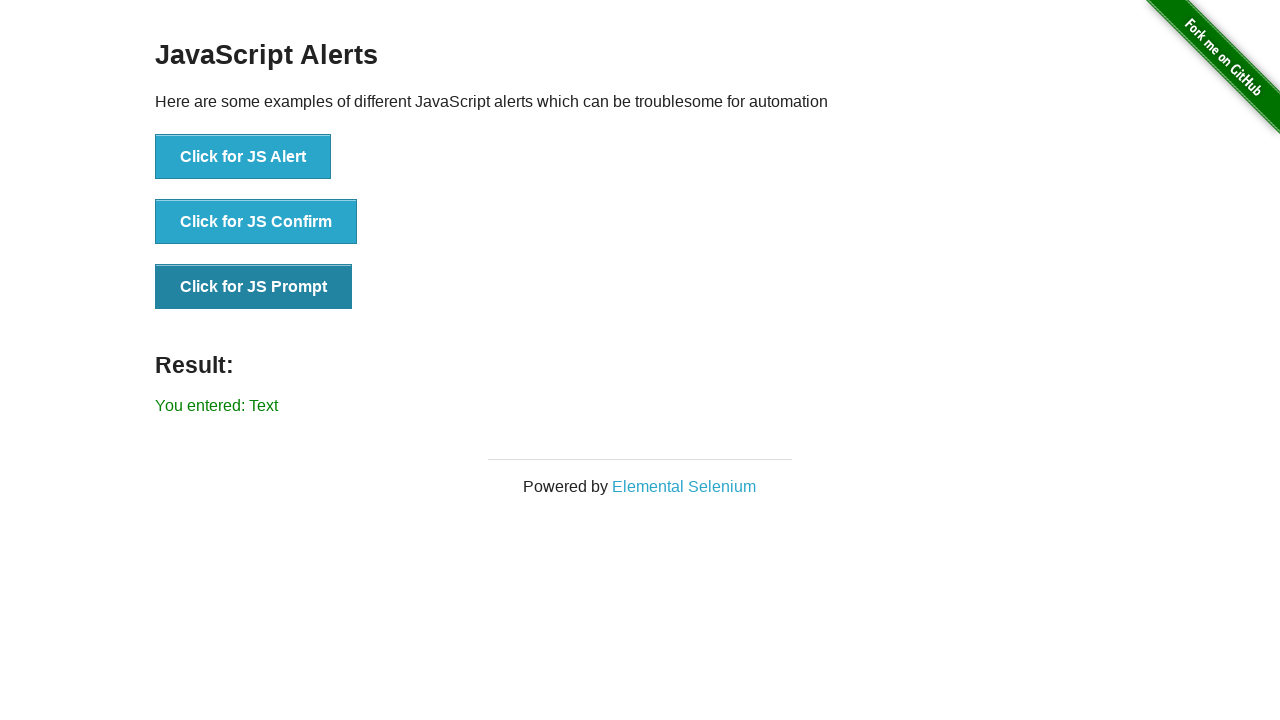

Verified result text matches expected value 'You entered: Text'
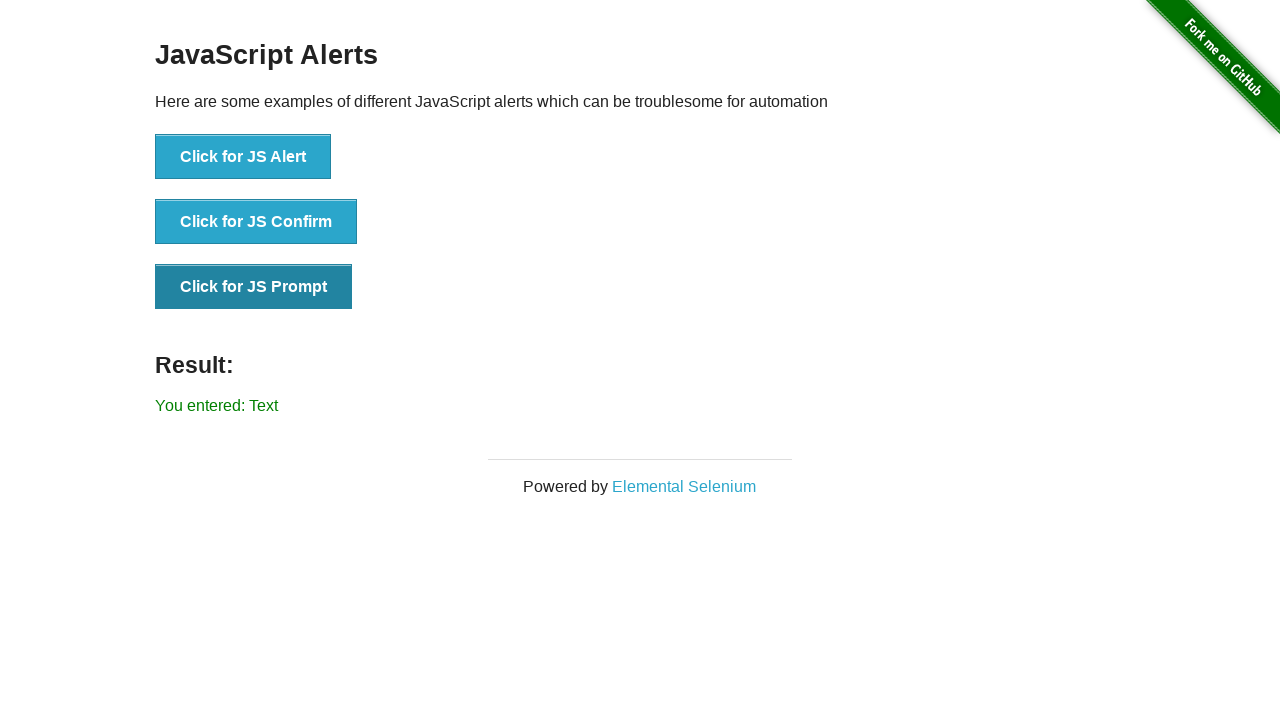

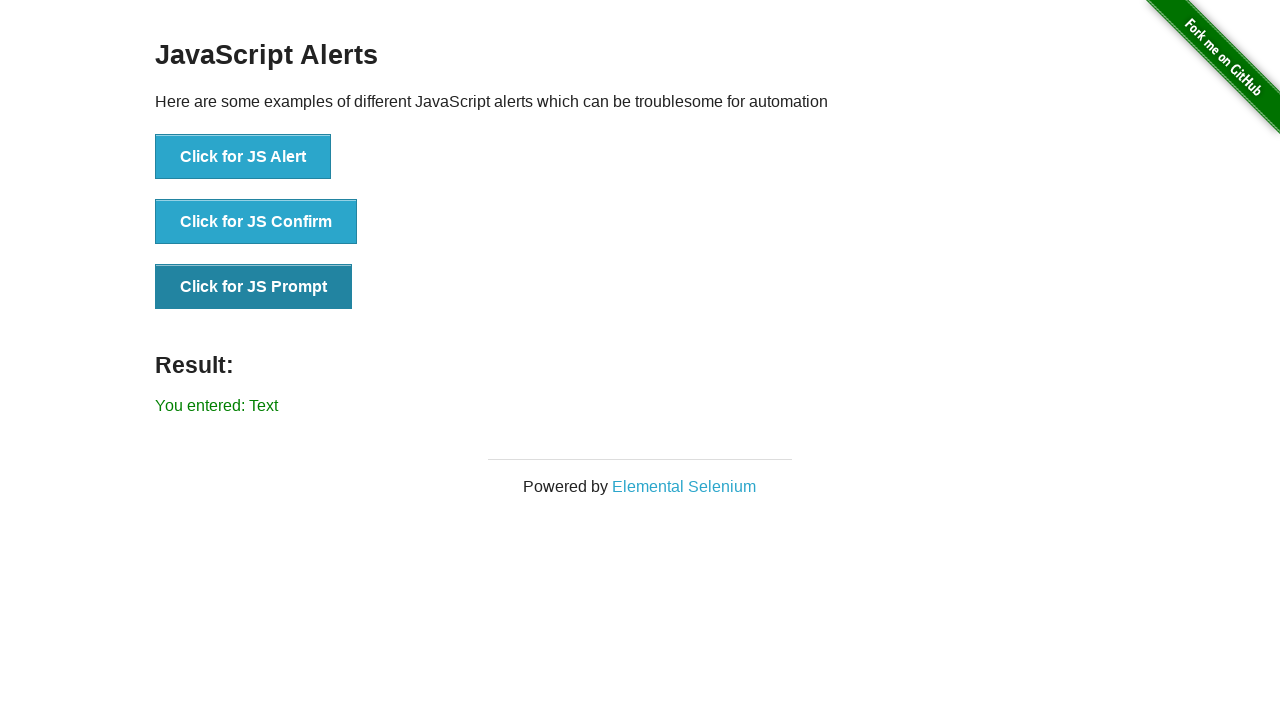